Tests finding and clicking the button with a unique background color among all buttons

Starting URL: https://softwaretestingpro.github.io/Automation/Beginner/B-1.23-ColorOddOneOut.html

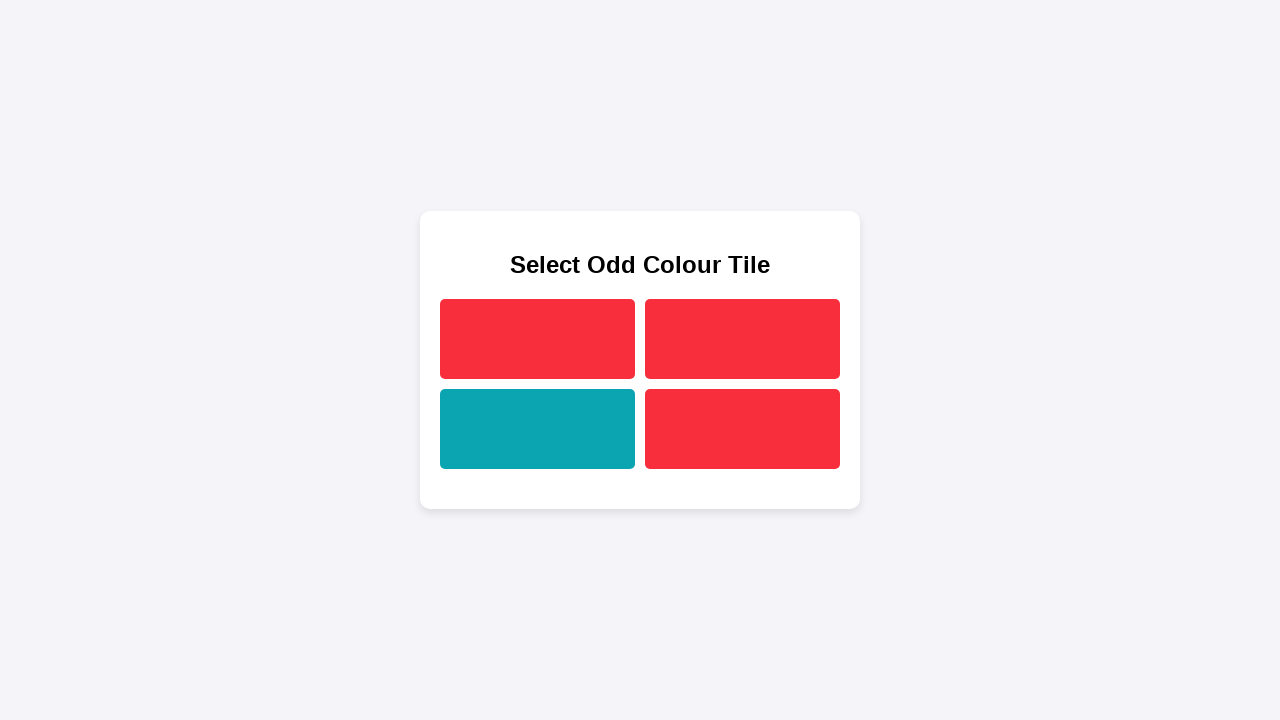

Retrieved all buttons from the page
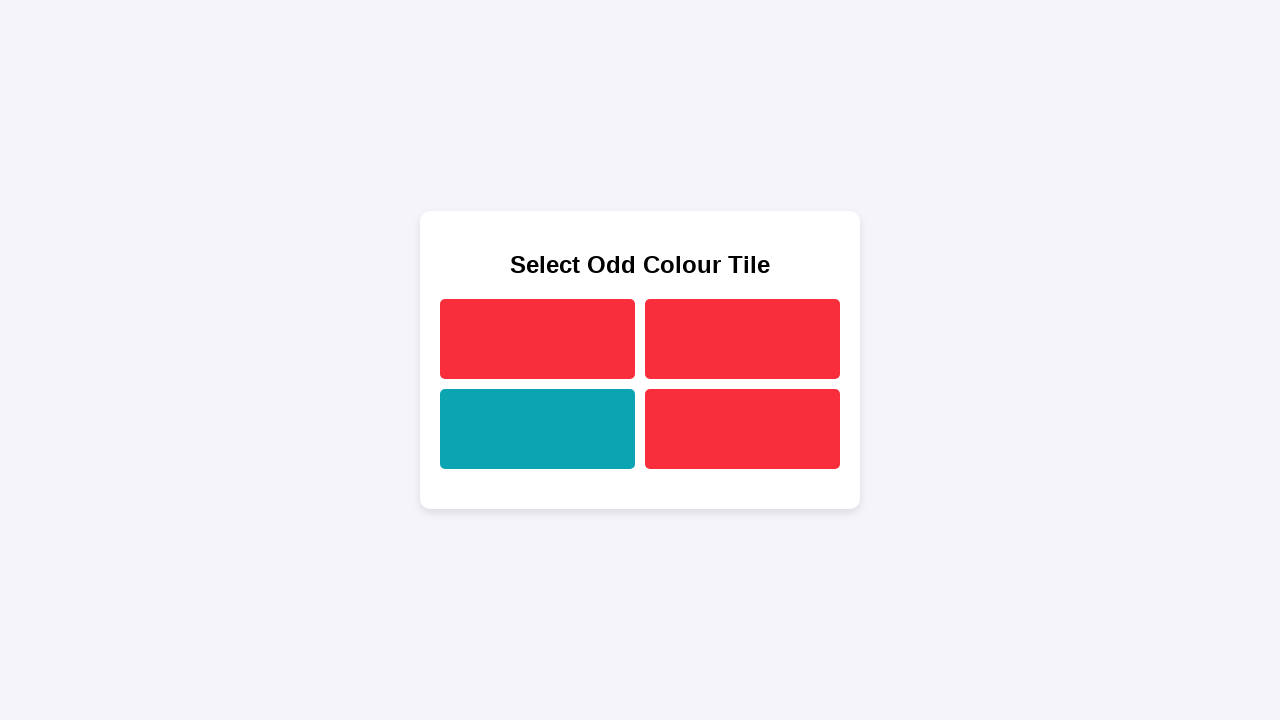

Evaluated background color of button: rgb(248, 46, 60)
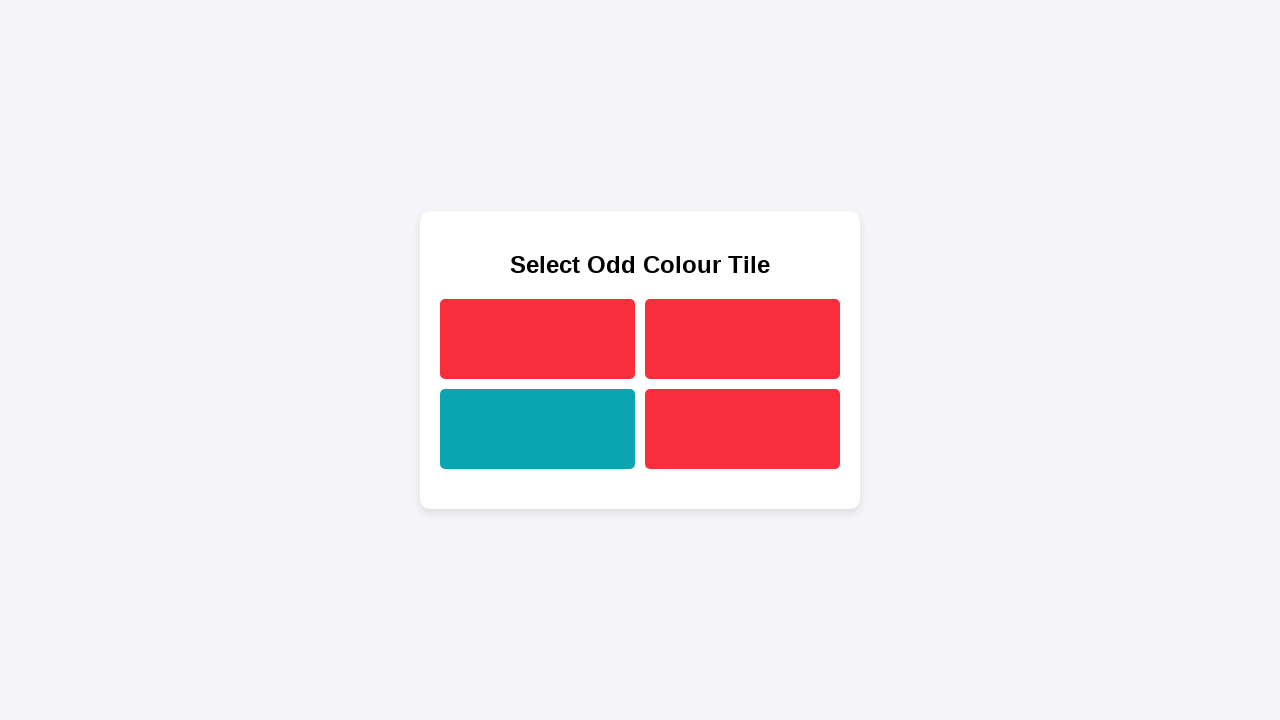

Evaluated background color of button: rgb(248, 46, 60)
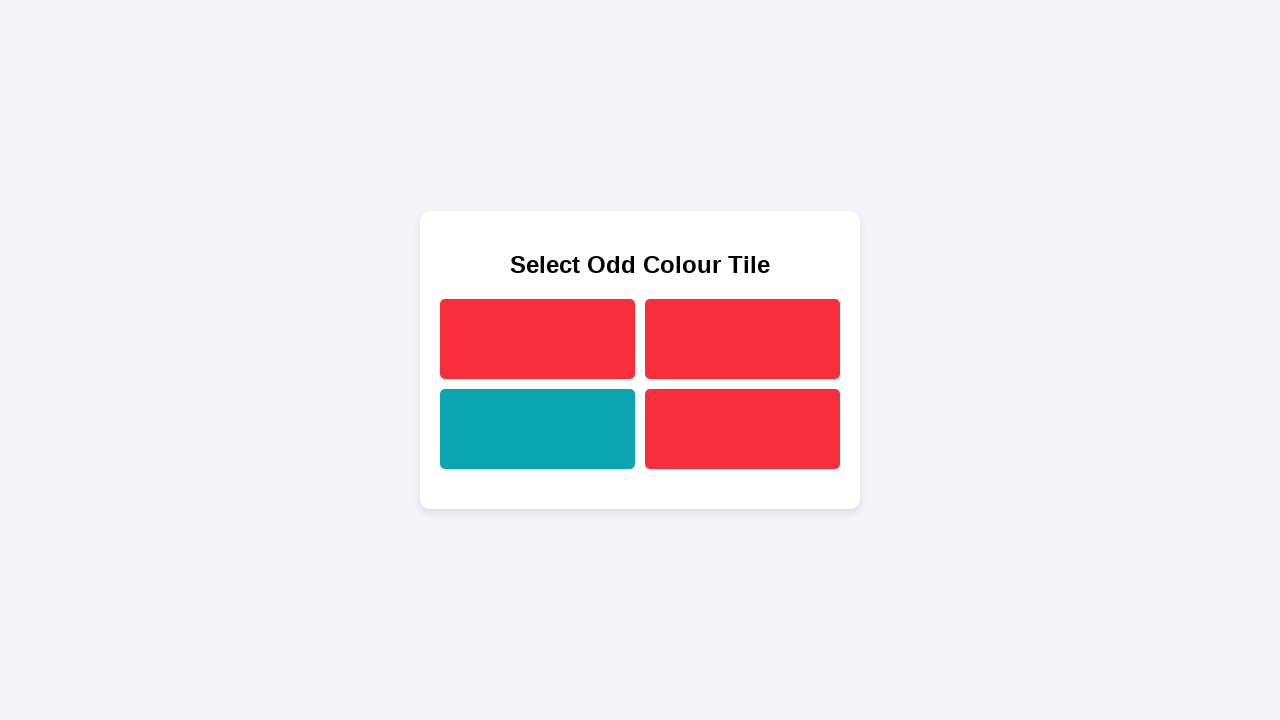

Evaluated background color of button: rgb(11, 165, 177)
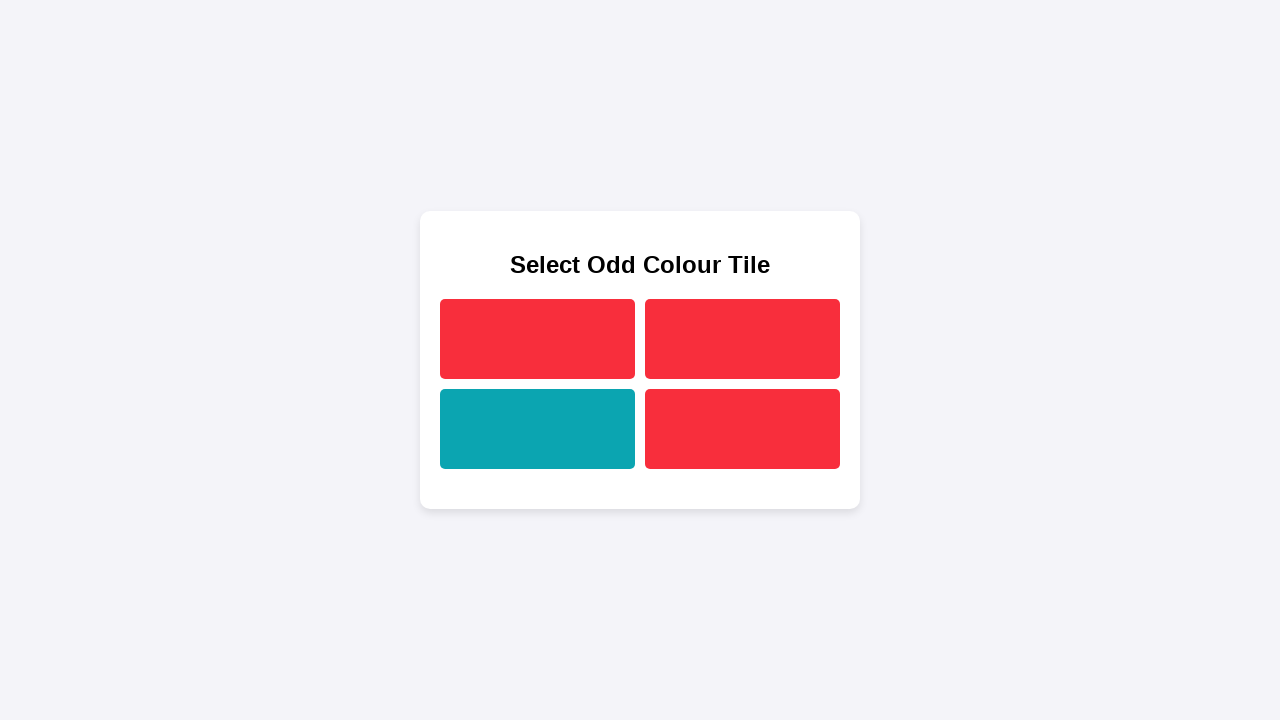

Evaluated background color of button: rgb(248, 46, 60)
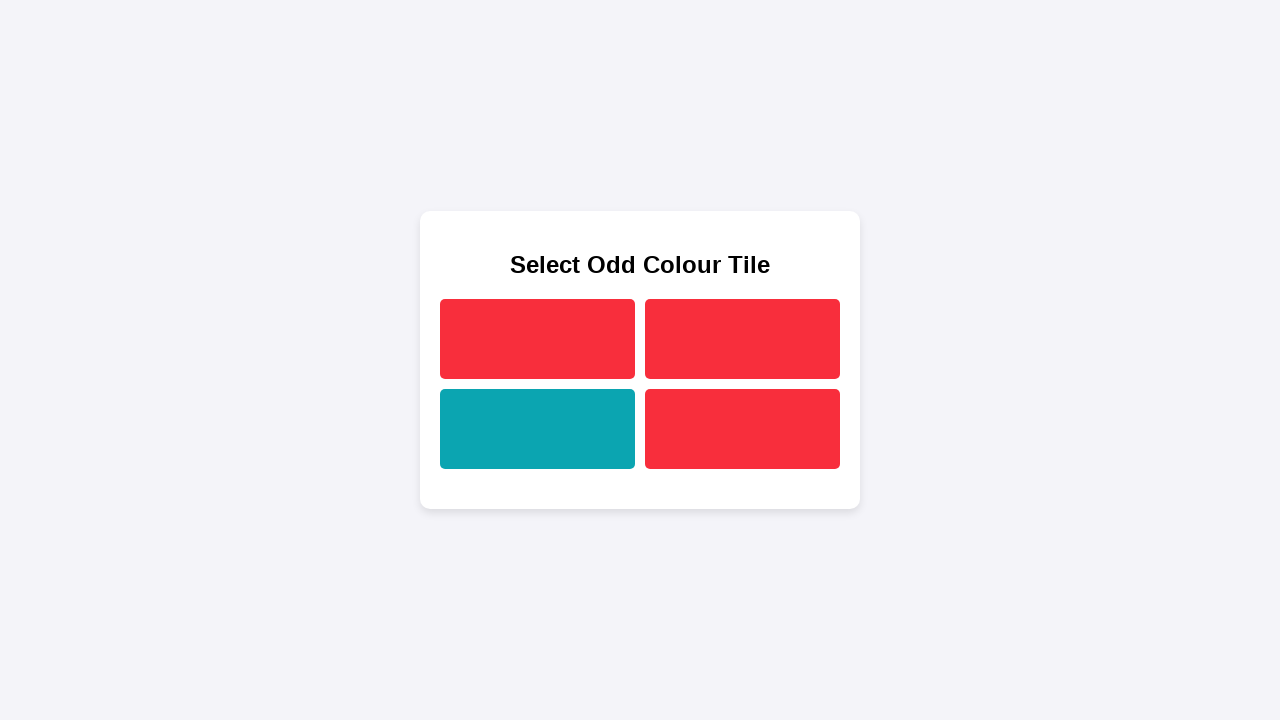

Clicked button with unique background color: rgb(11, 165, 177) at (538, 429) on button >> nth=2
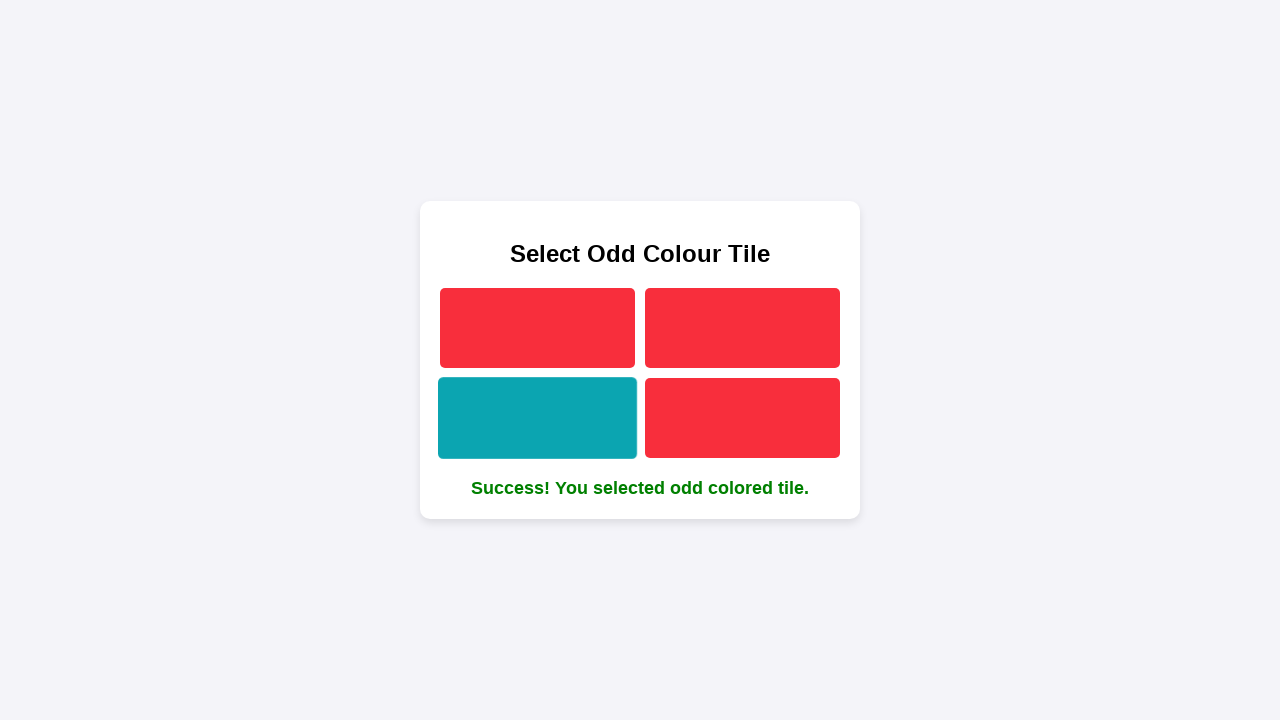

Success message appeared on page
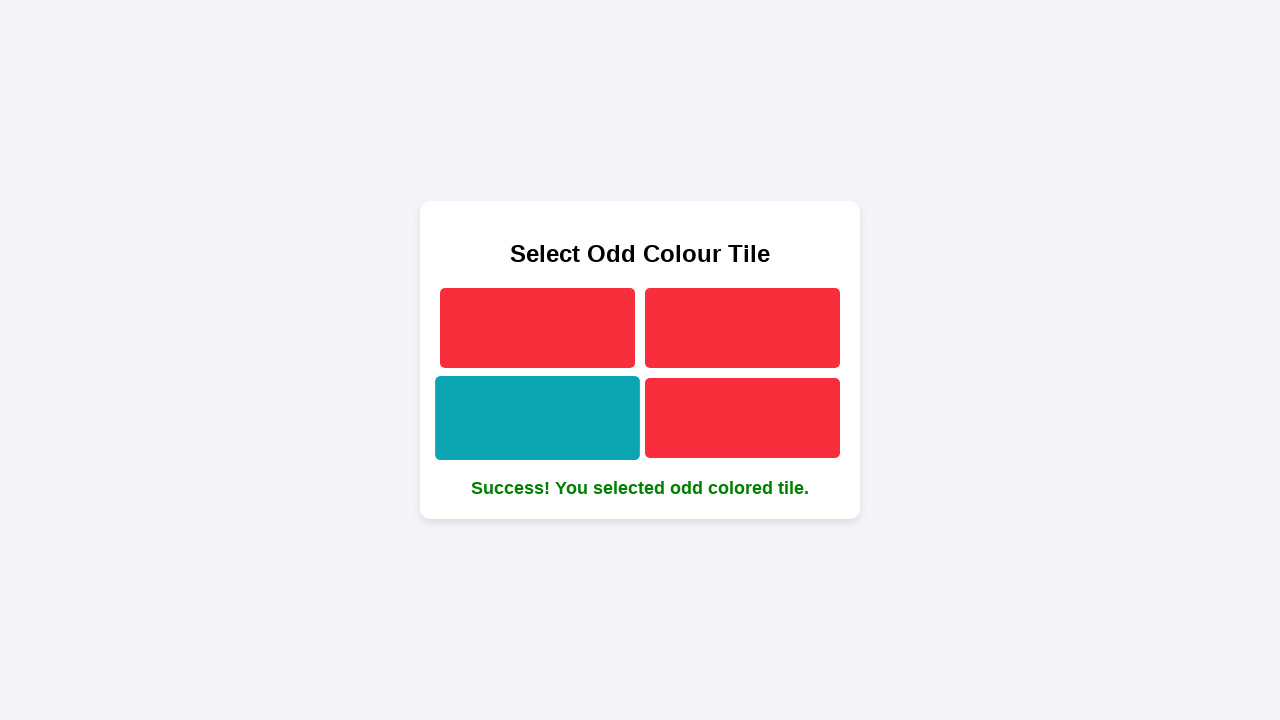

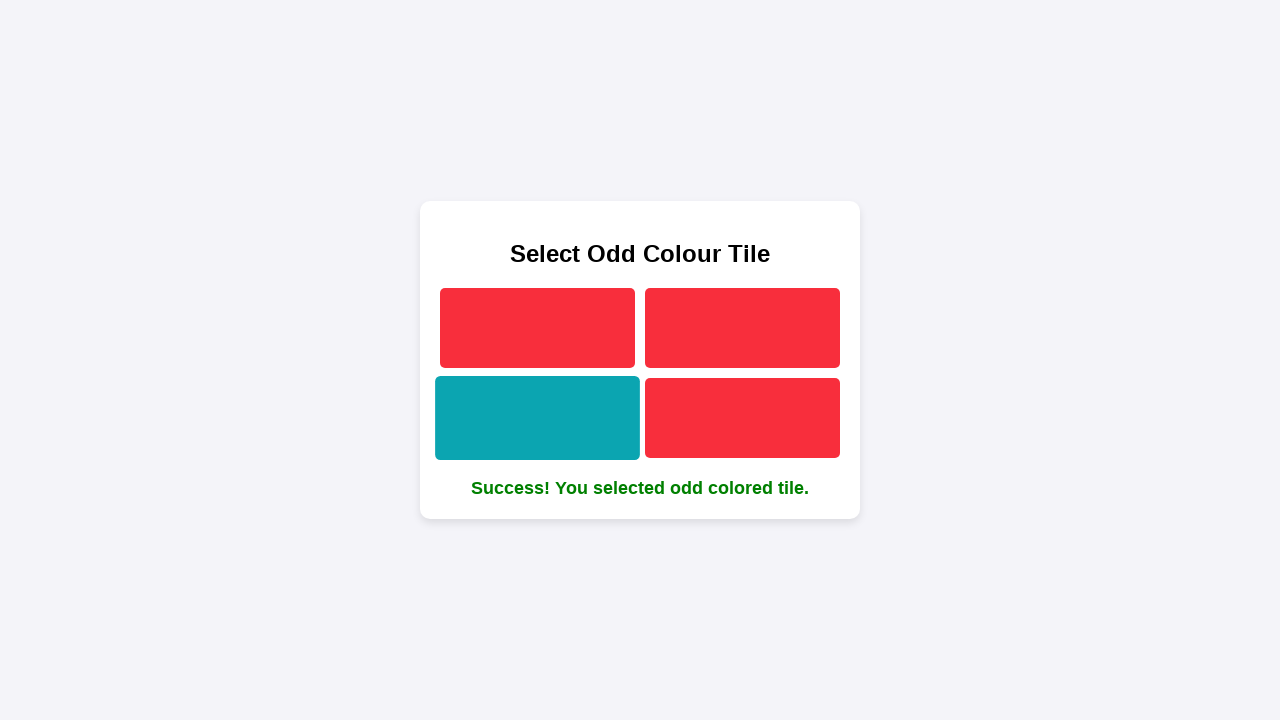